Tests add element functionality by clicking Add Element button and verifying a Delete button appears

Starting URL: https://the-internet.herokuapp.com/

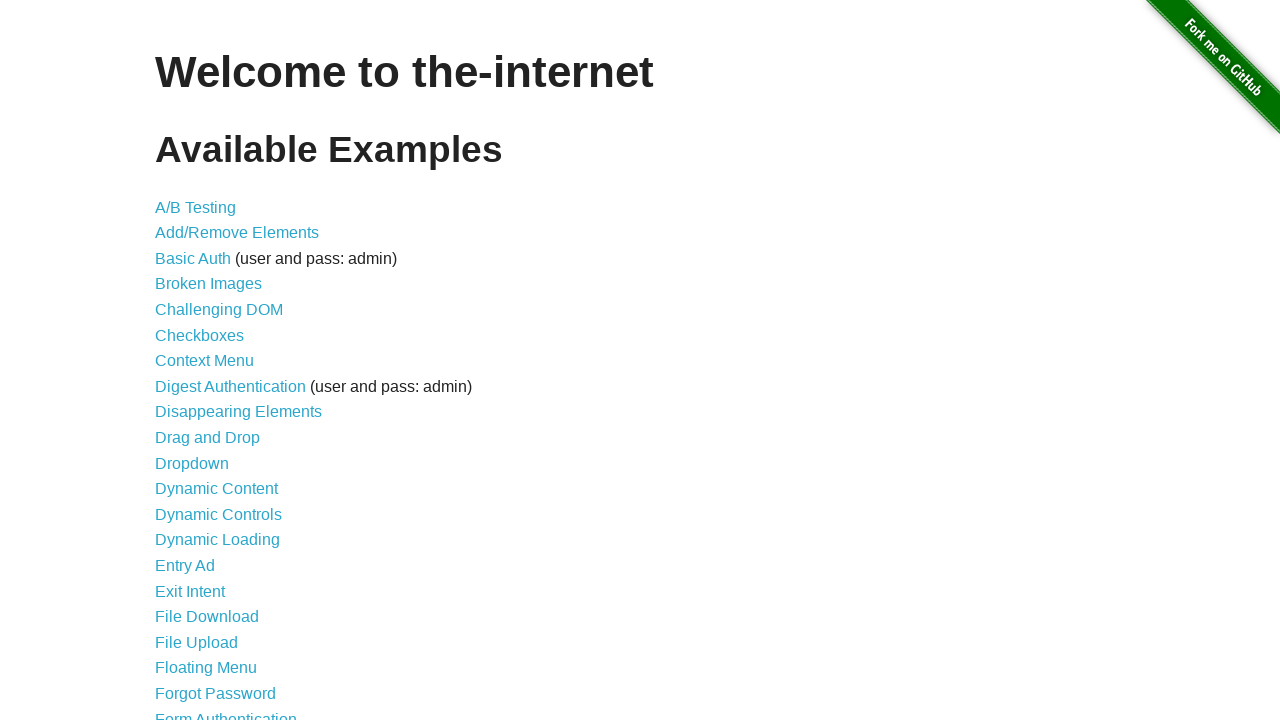

Clicked Add/Remove Elements link at (237, 233) on a:has-text('Add/Remove Elements')
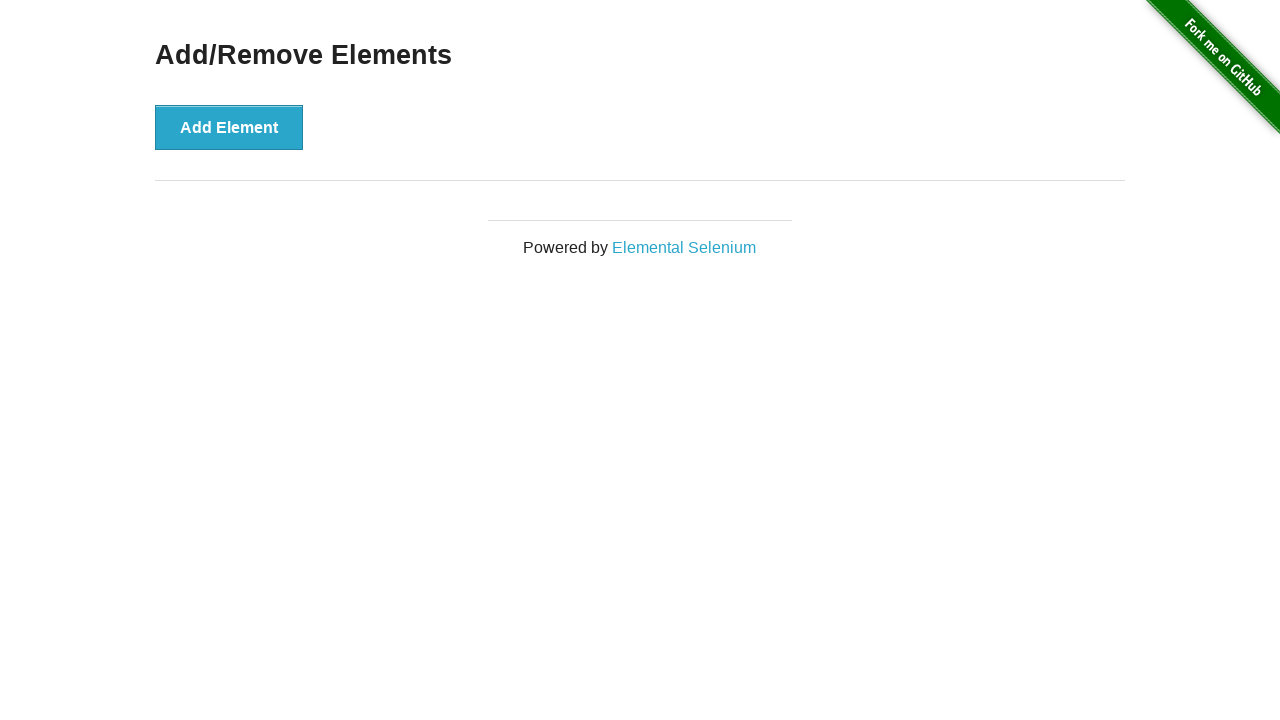

Clicked Add Element button at (229, 127) on button[onclick='addElement()']
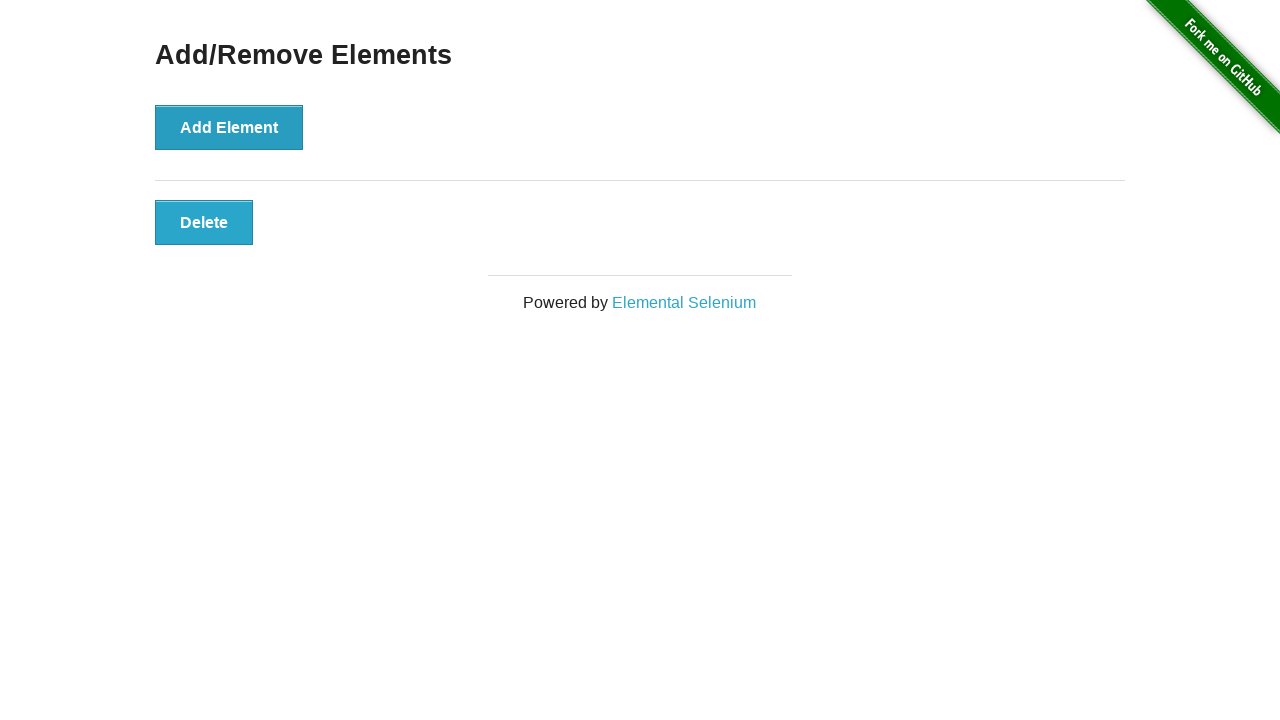

Verified Delete button appeared
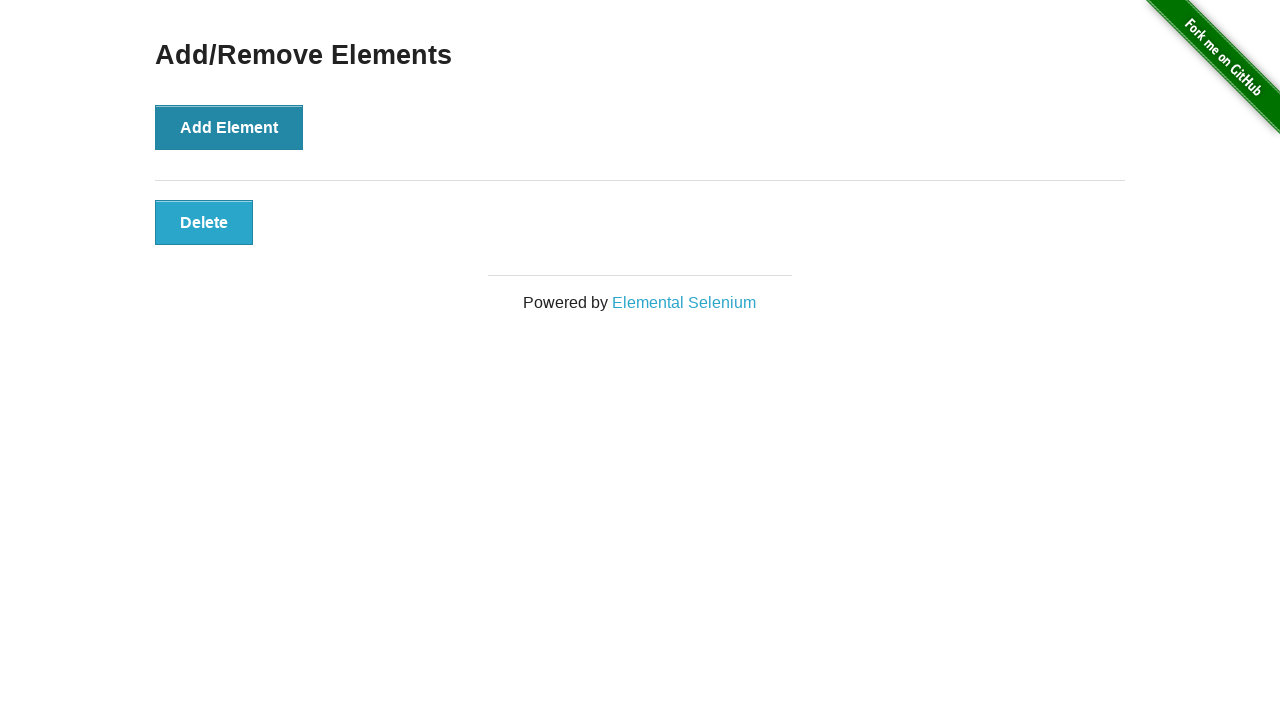

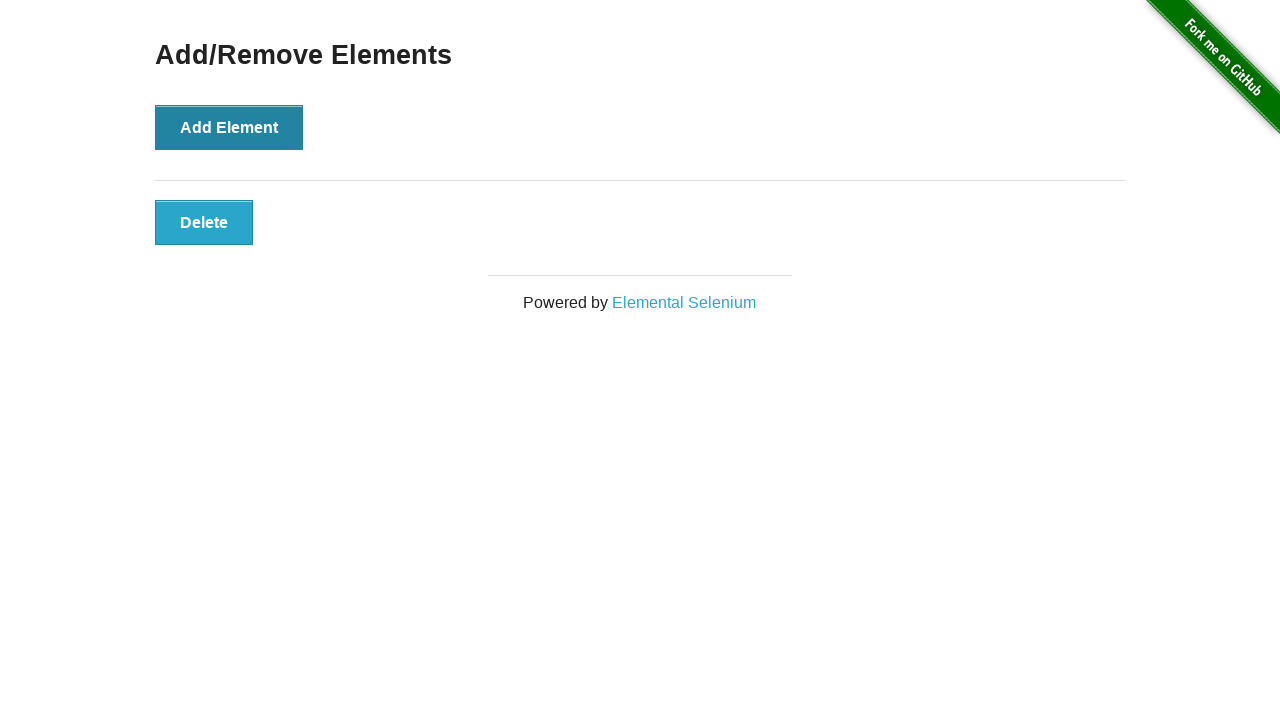